Tests dropdown selection functionality by selecting Option 1 and verifying it is selected

Starting URL: https://the-internet.herokuapp.com/dropdown

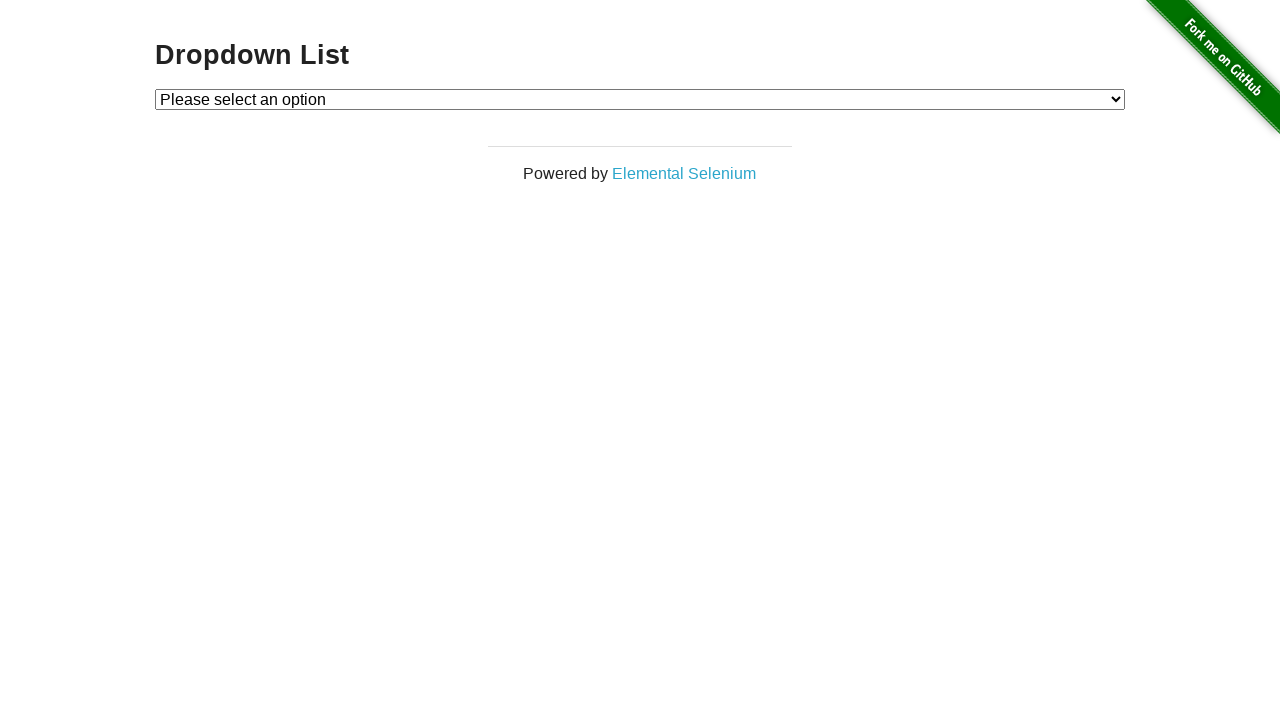

Selected Option 1 from dropdown on select#dropdown
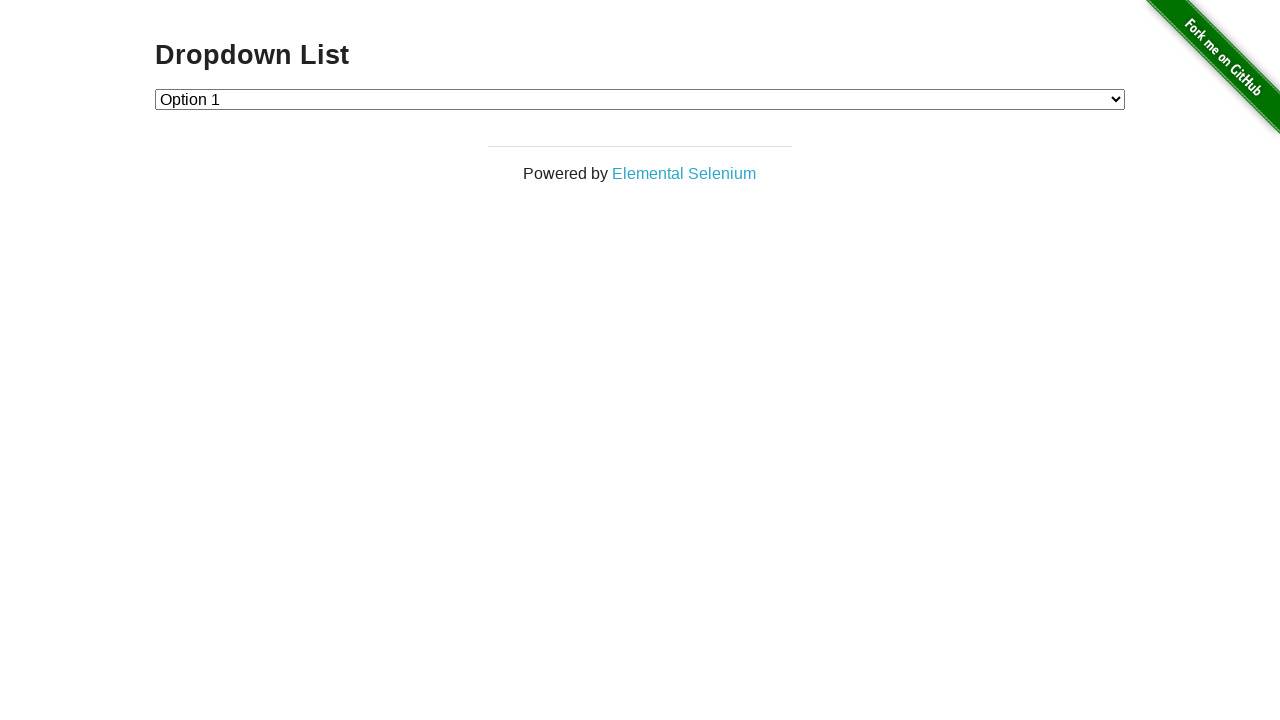

Retrieved selected option text content
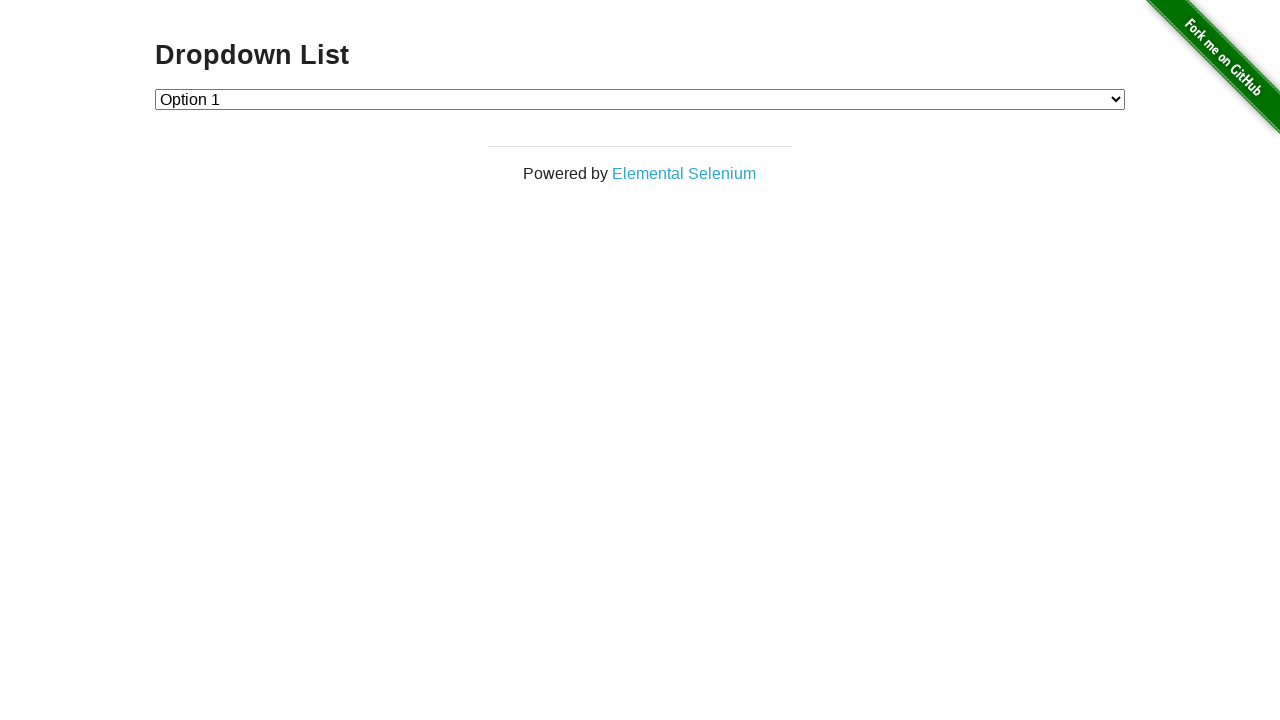

Verified that Option 1 is selected
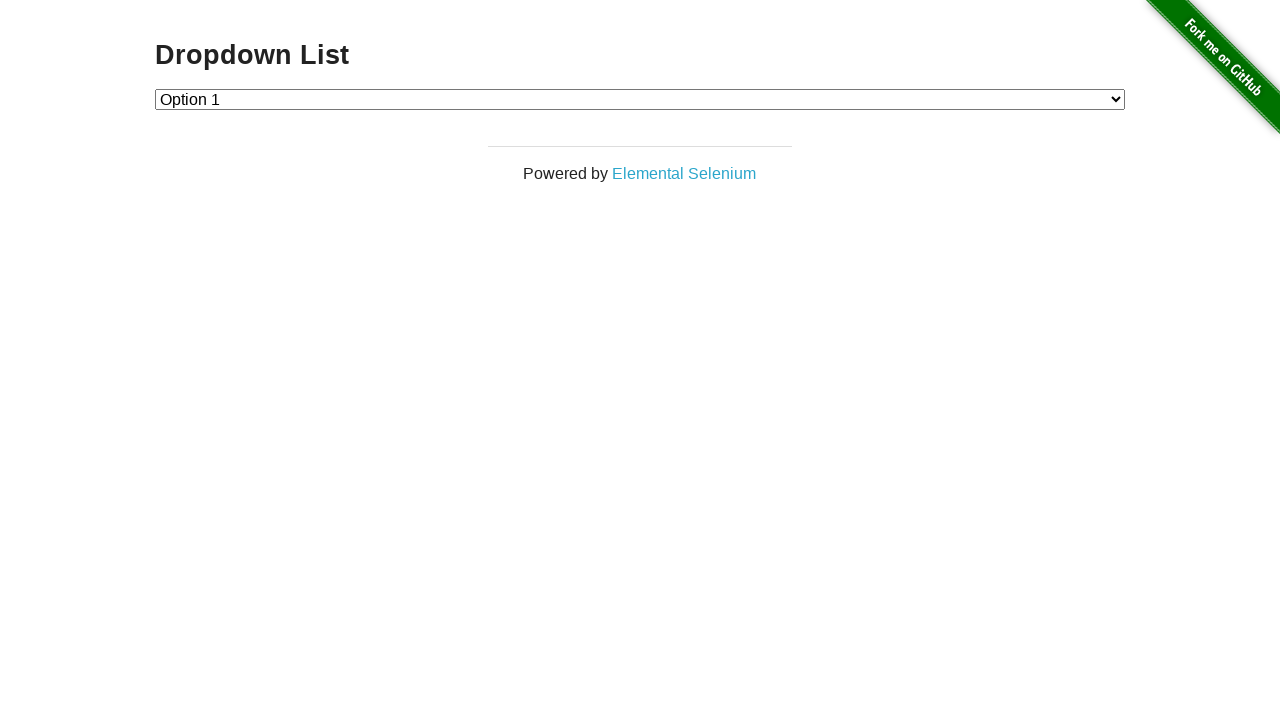

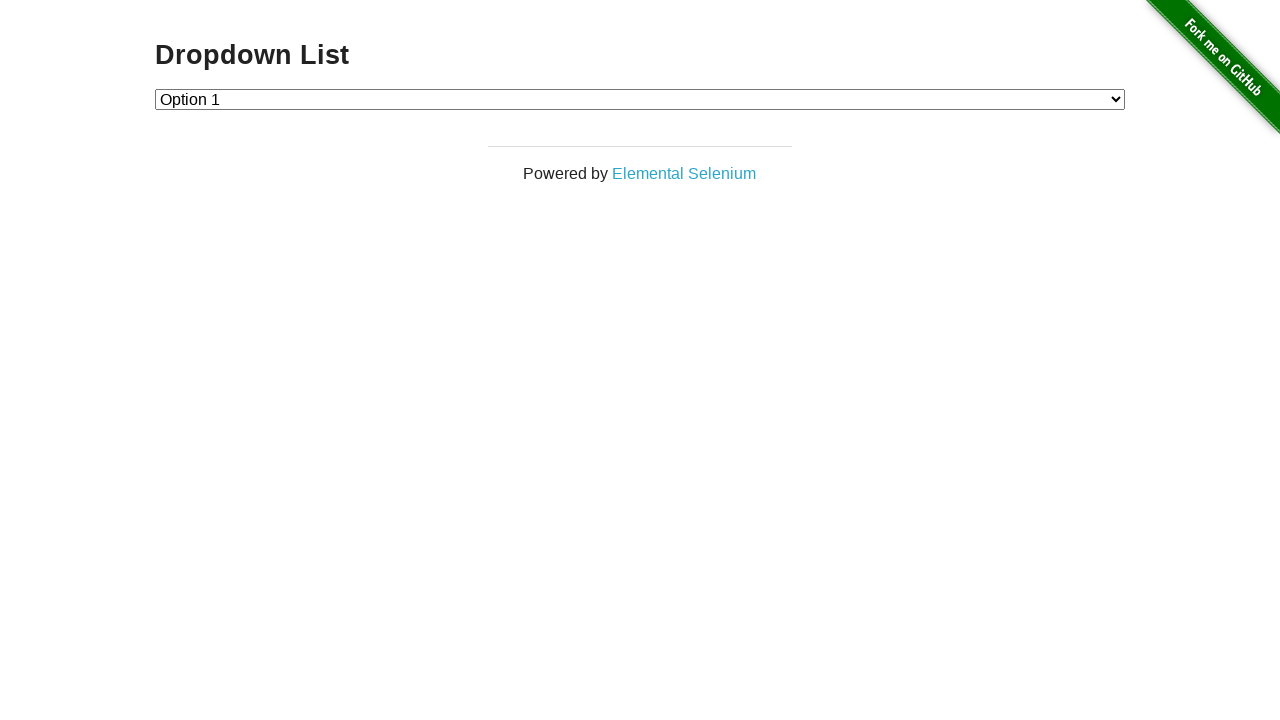